Tests the mobile onboarding screen by verifying it's visible when navigating to the login page, then clicking through the onboarding flow using the Next button three times.

Starting URL: https://traxionpay-app.web.app/#/login

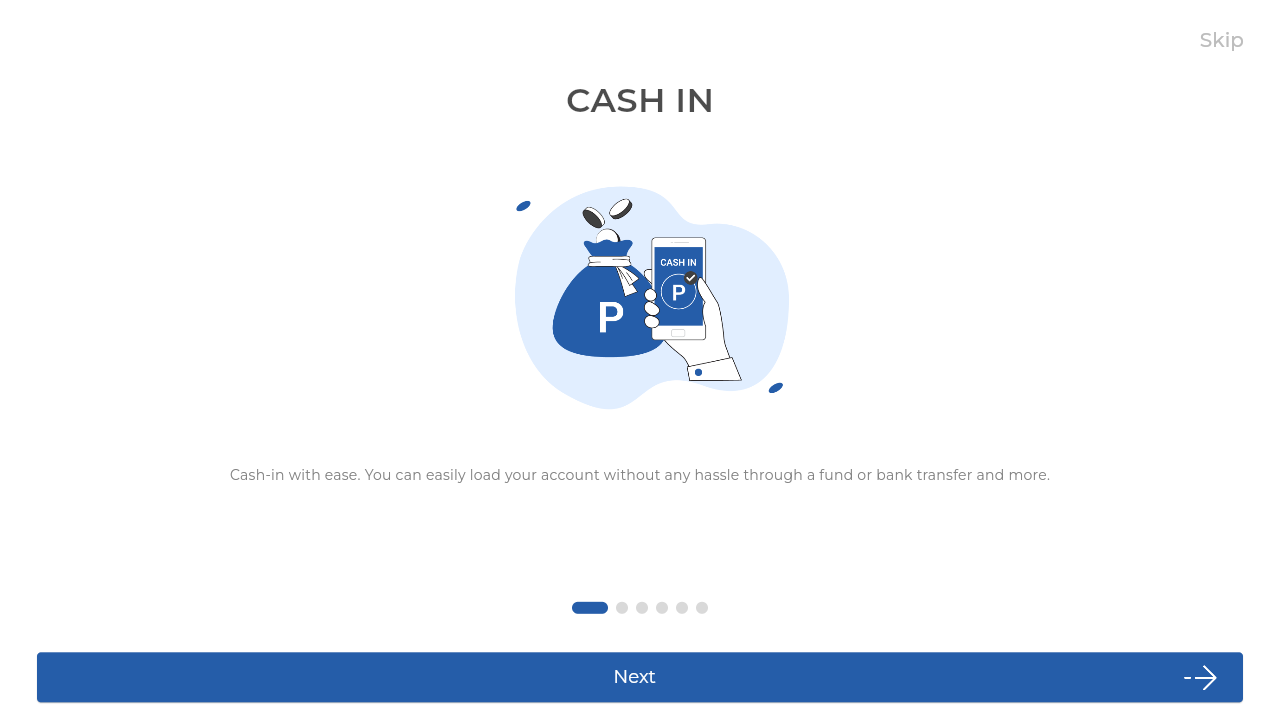

Waited for navigation to onboarding page
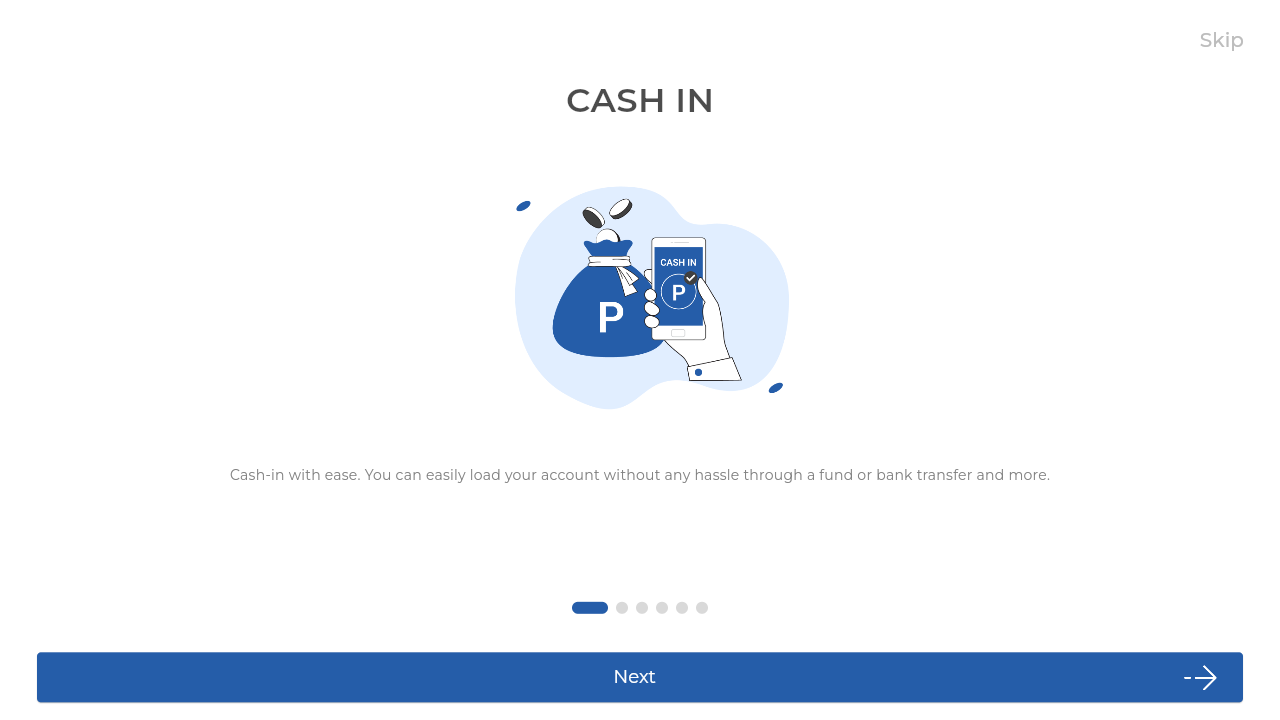

Onboarding screen element is visible
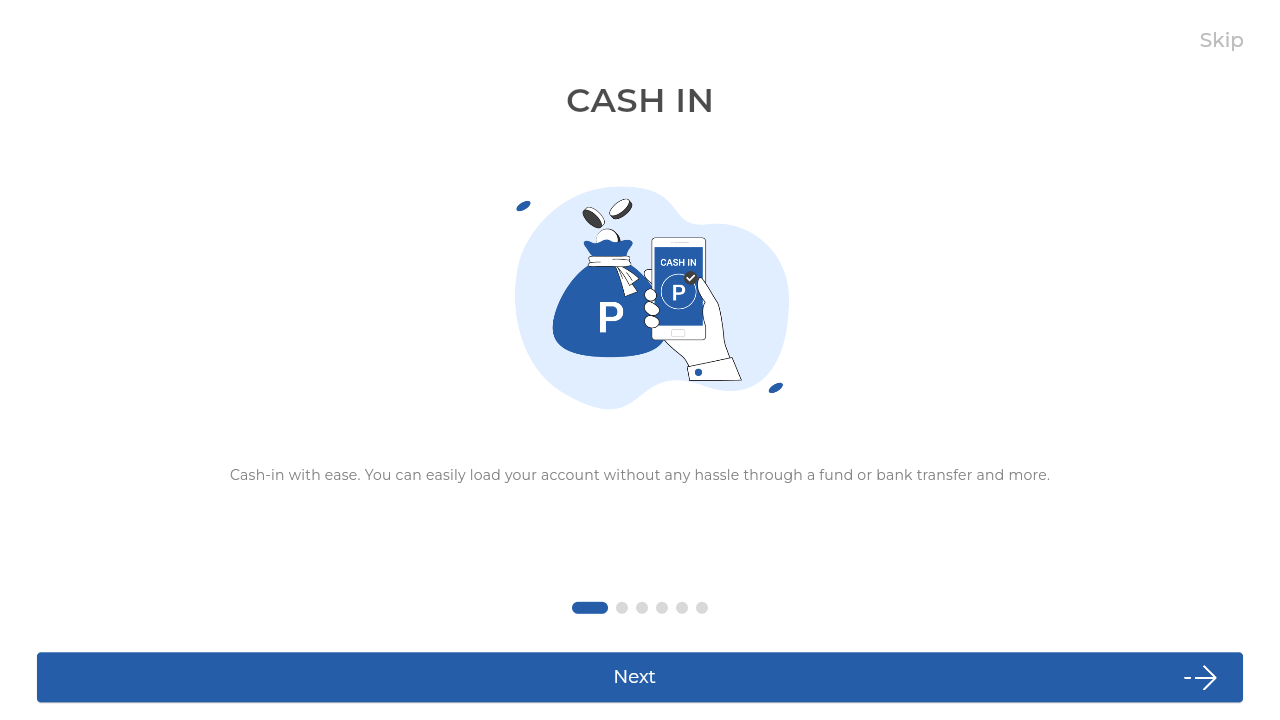

Clicked Next button (iteration 1 of 3) at (640, 677) on internal:role=button[name="Next"i]
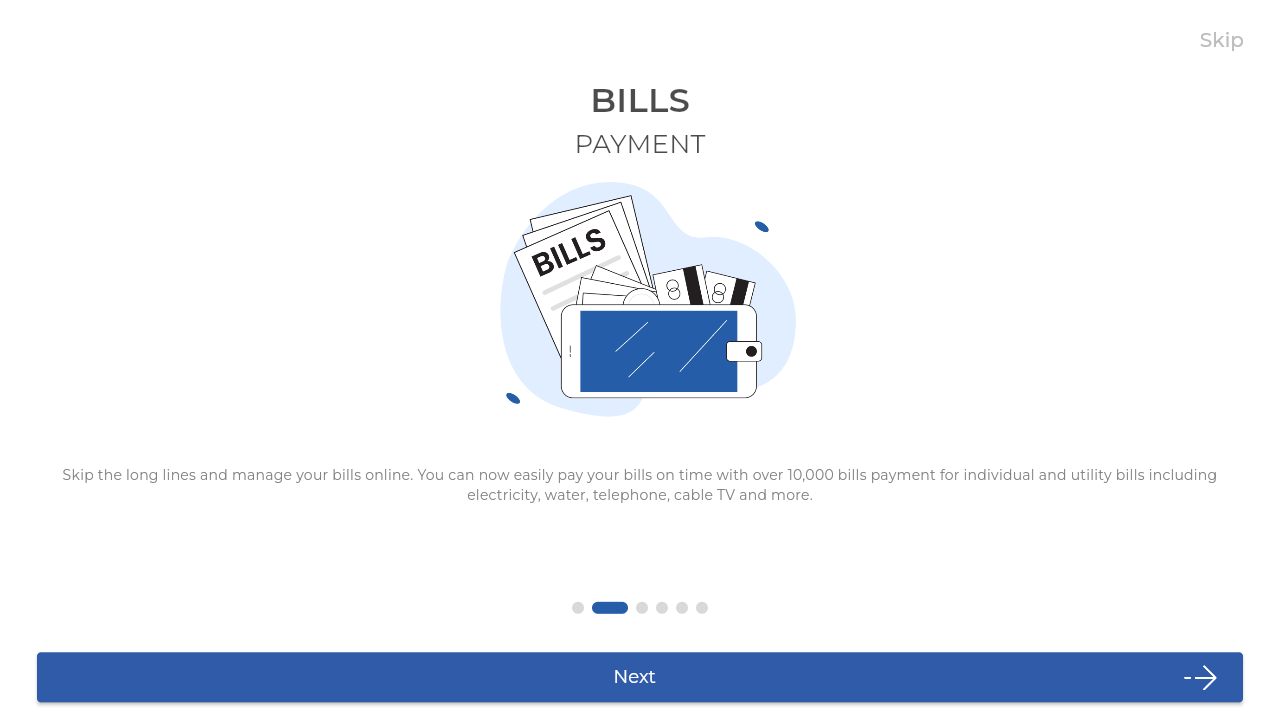

Clicked Next button (iteration 2 of 3) at (640, 677) on internal:role=button[name="Next"i]
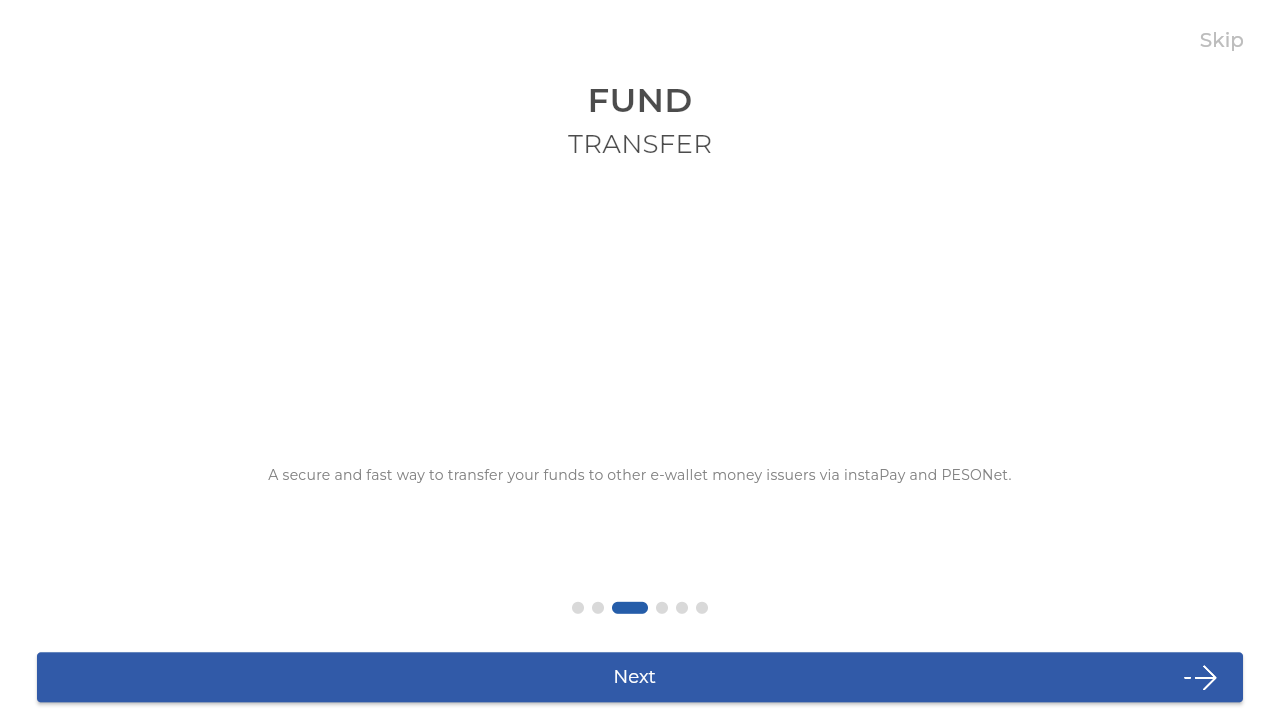

Clicked Next button (iteration 3 of 3) at (640, 677) on internal:role=button[name="Next"i]
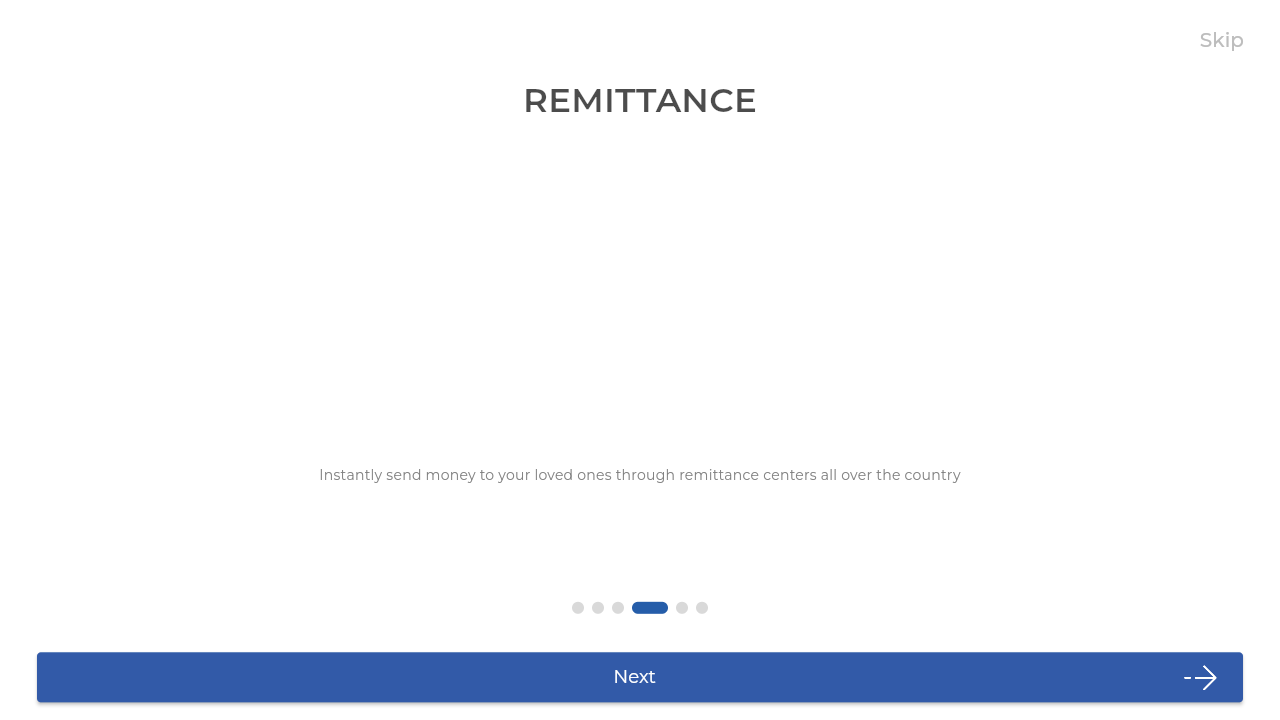

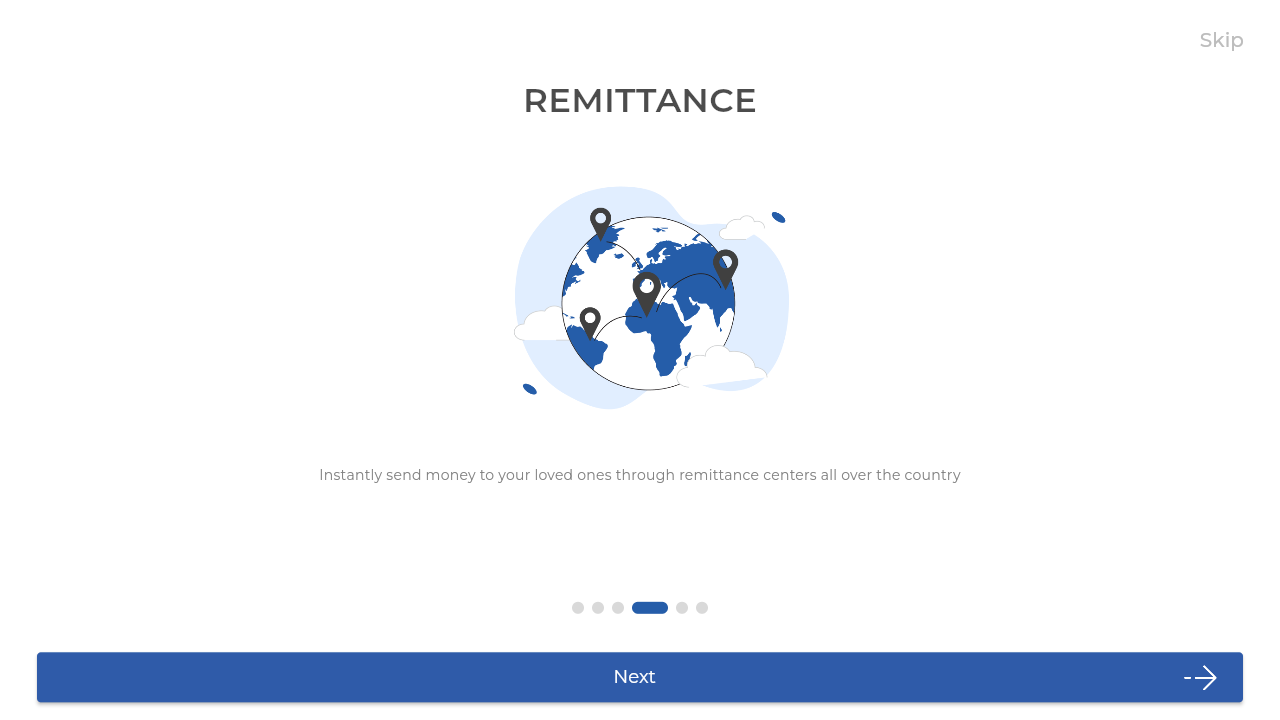